Tests JavaScript alert handling by clicking the JS Alert button and accepting the alert

Starting URL: https://the-internet.herokuapp.com/javascript_alerts

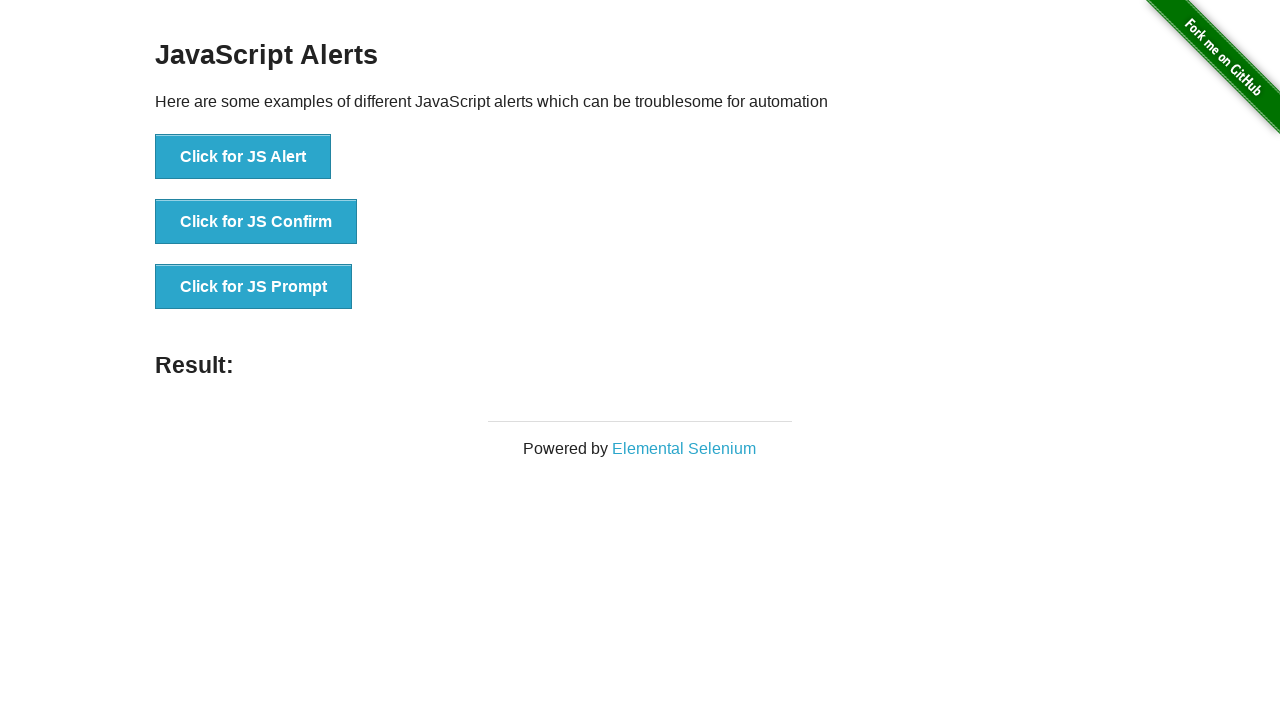

Clicked the JS Alert button at (243, 157) on xpath=//button[text()='Click for JS Alert']
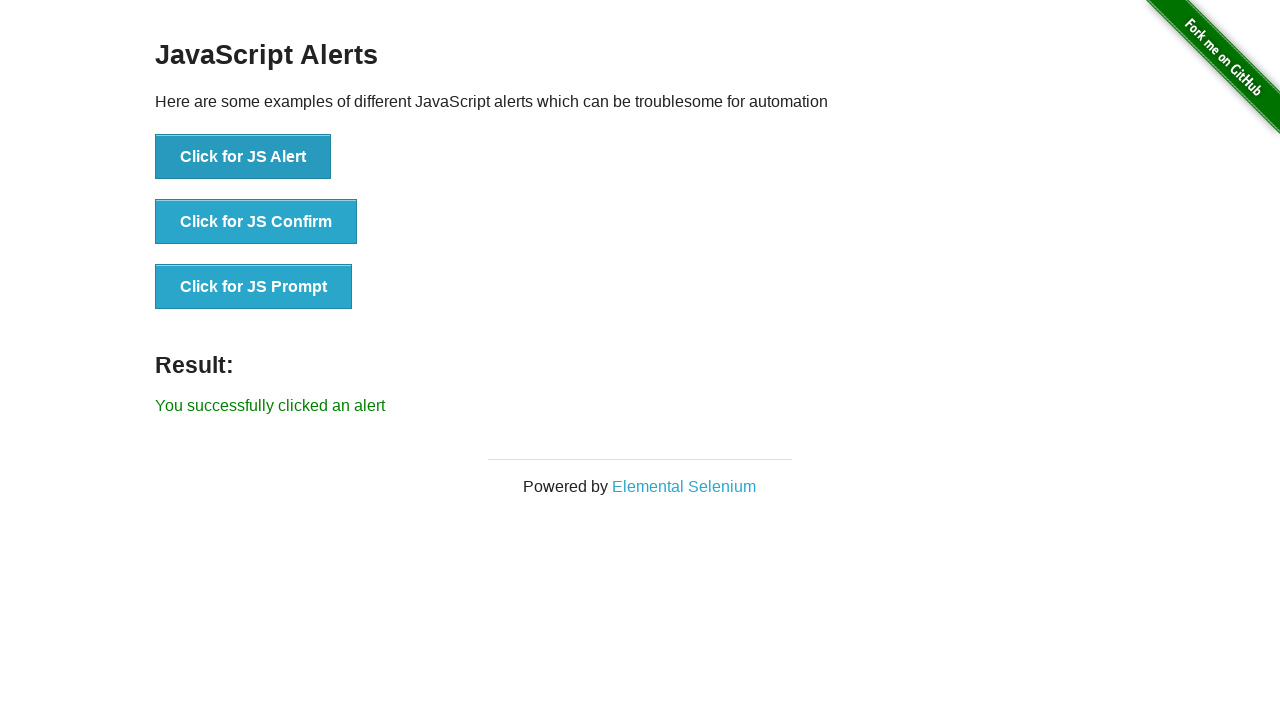

Set up dialog handler to accept alerts
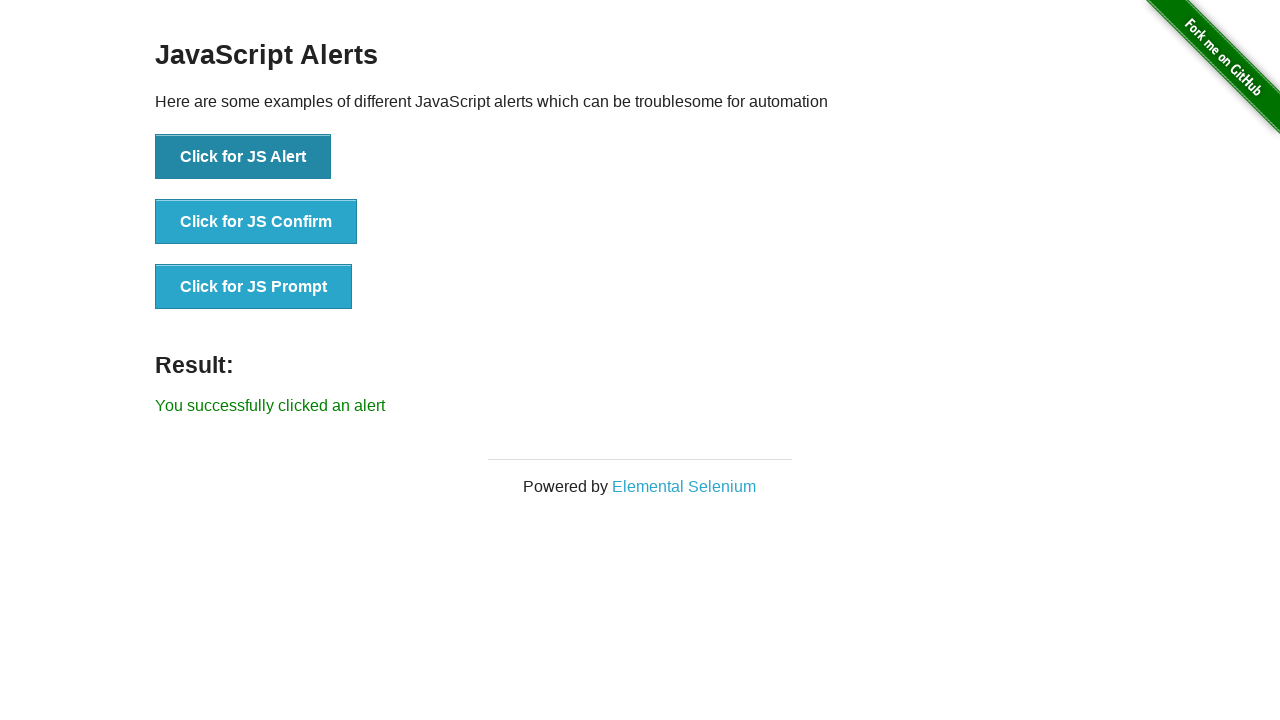

Clicked the JS Alert button and accepted the alert at (243, 157) on xpath=//button[text()='Click for JS Alert']
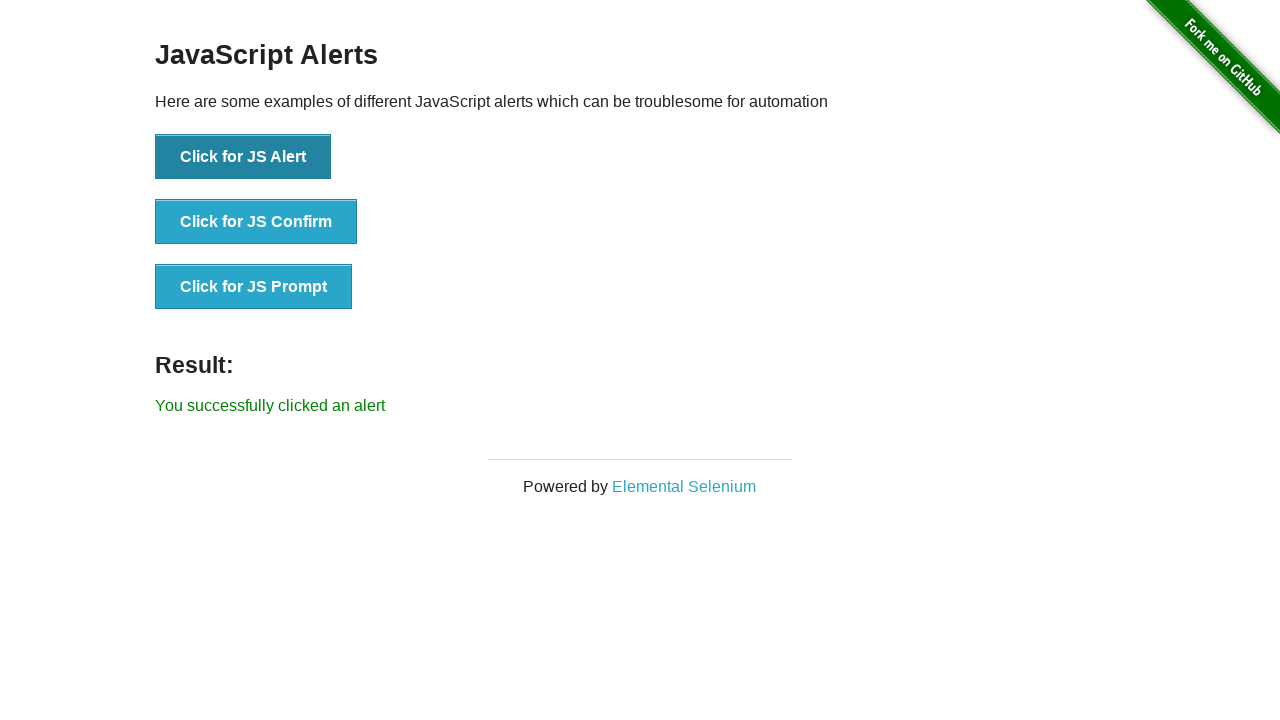

Verified result text appeared on page
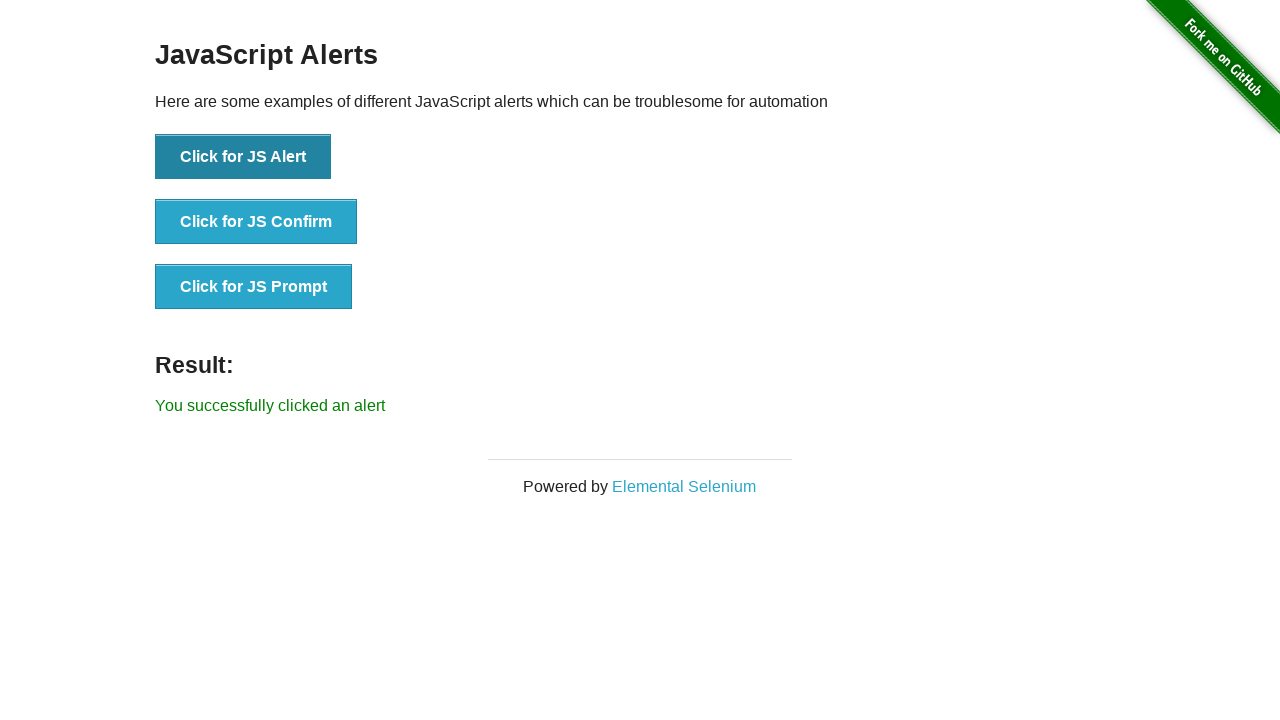

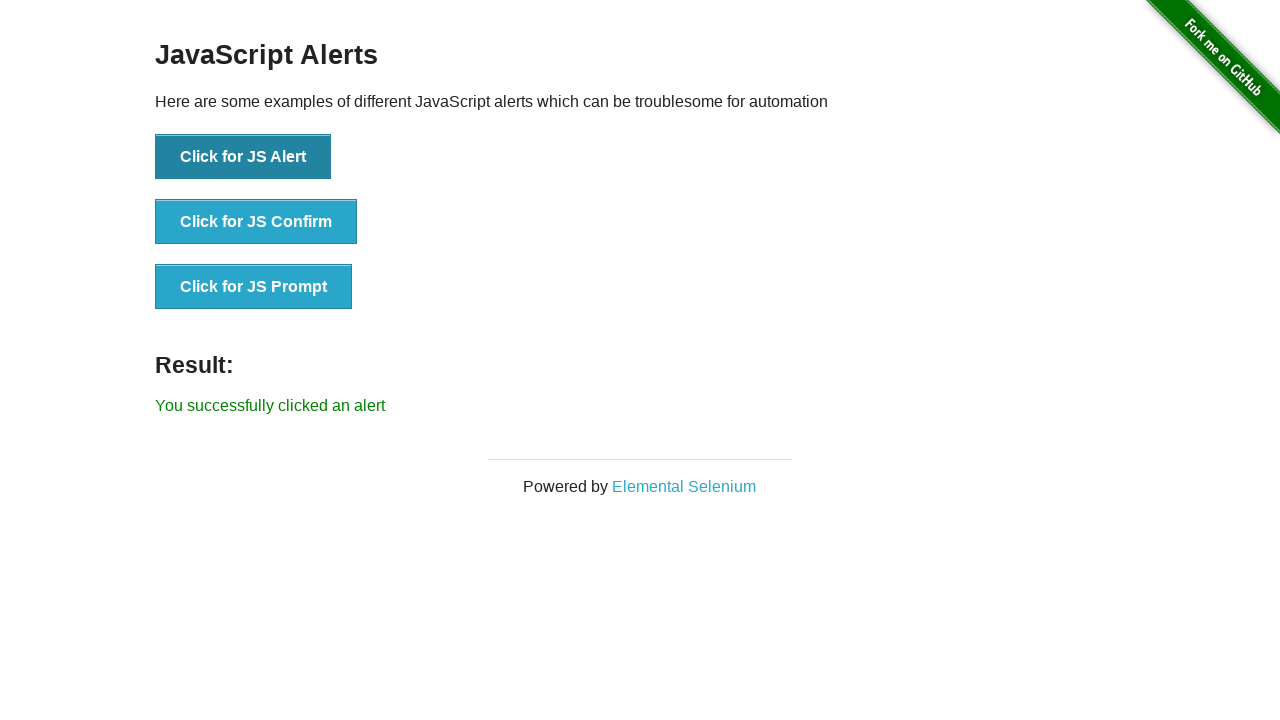